Tests a JavaScript prompt dialog by clicking a button, entering text into the prompt, accepting it, and verifying the entered text is displayed

Starting URL: https://automationfc.github.io/basic-form/index.html

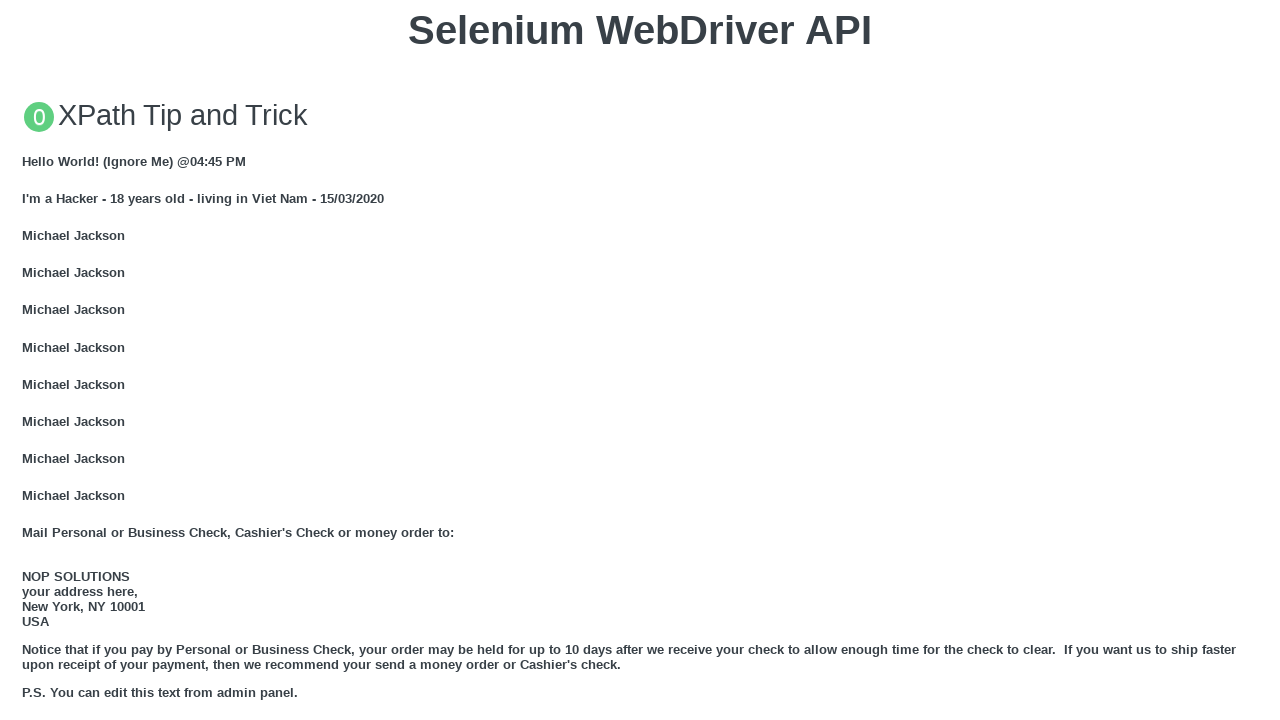

Set up dialog handler to accept prompt with text 'Nguyen Thanh Ha'
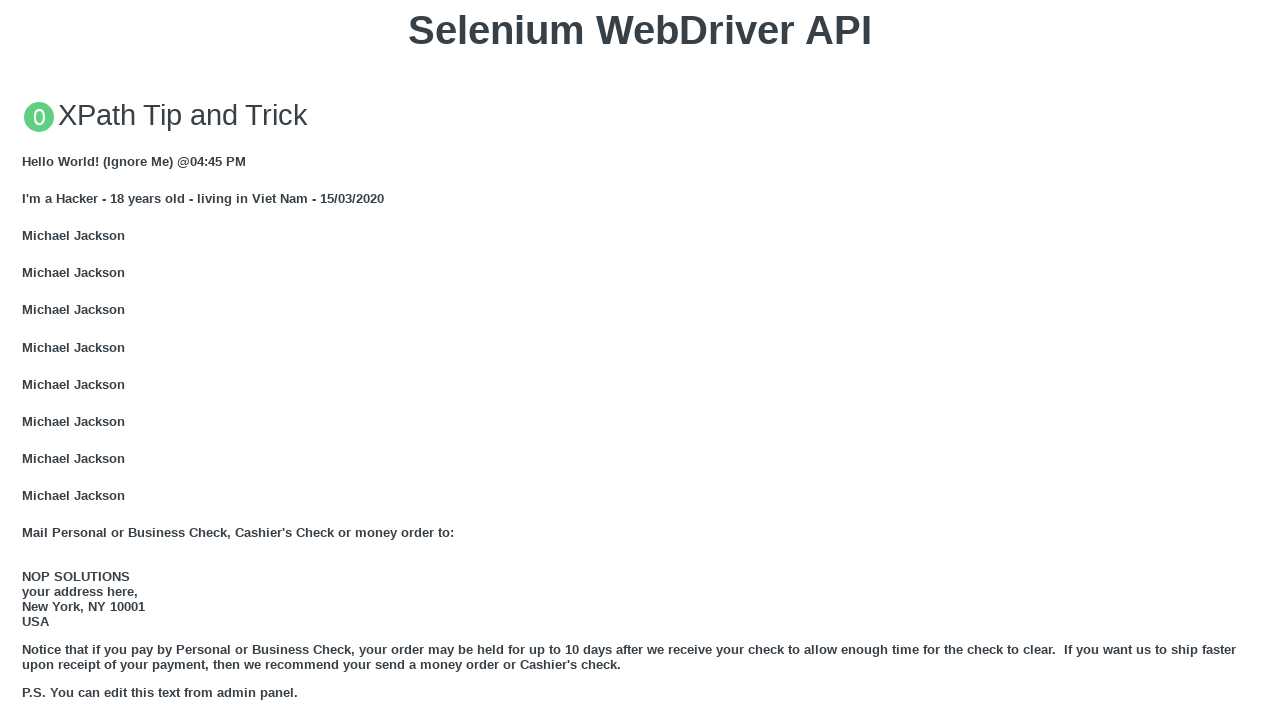

Clicked button to trigger JavaScript prompt dialog at (640, 360) on xpath=//button[text()='Click for JS Prompt']
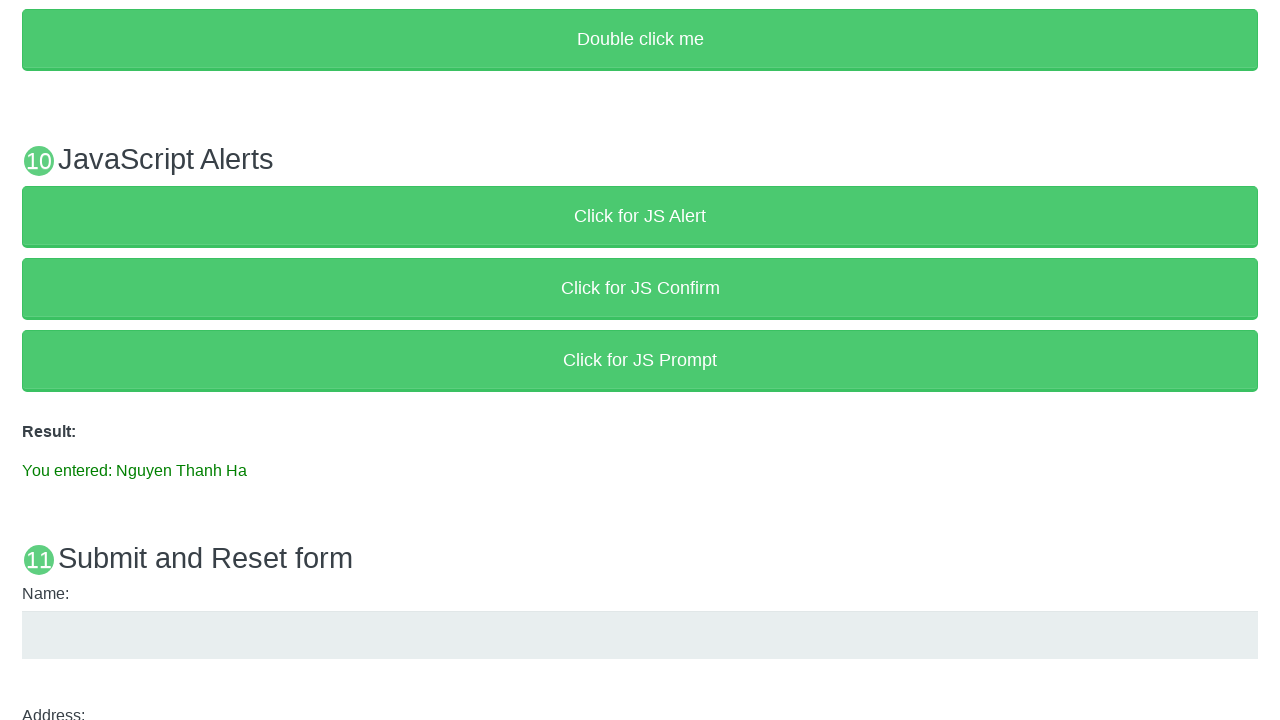

Waited for result paragraph element to appear
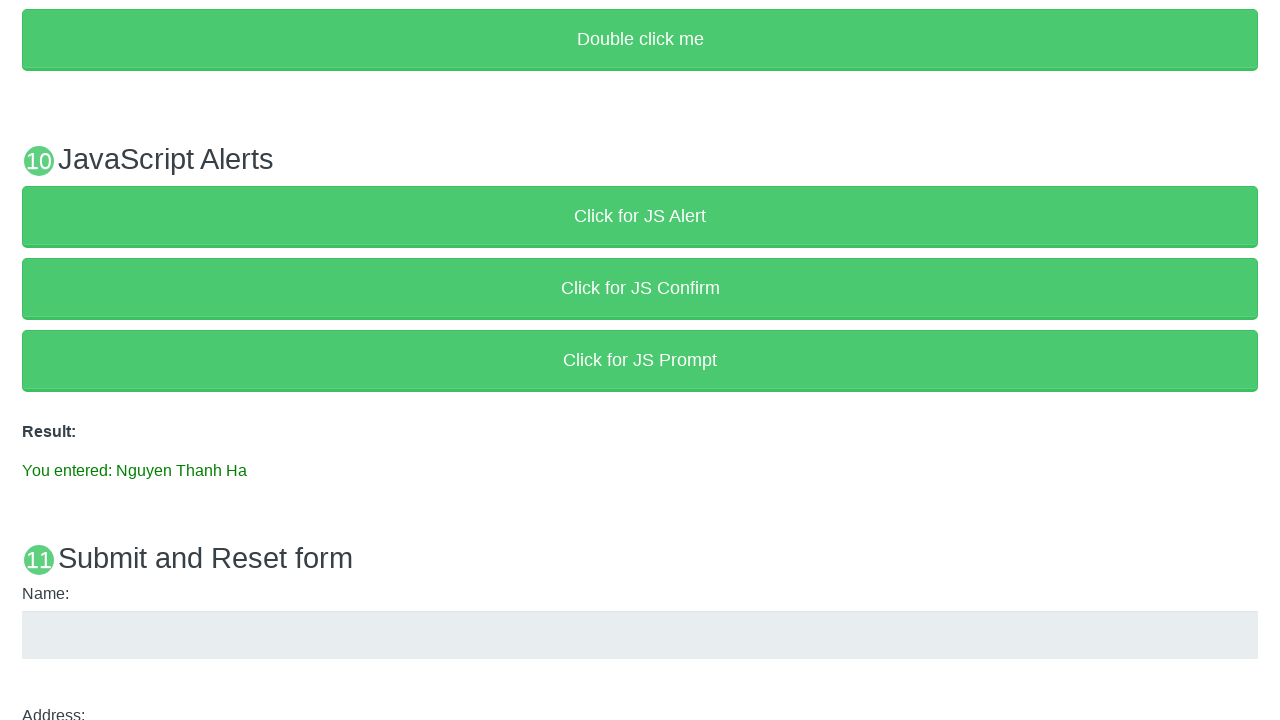

Verified result text matches entered prompt text 'You entered: Nguyen Thanh Ha'
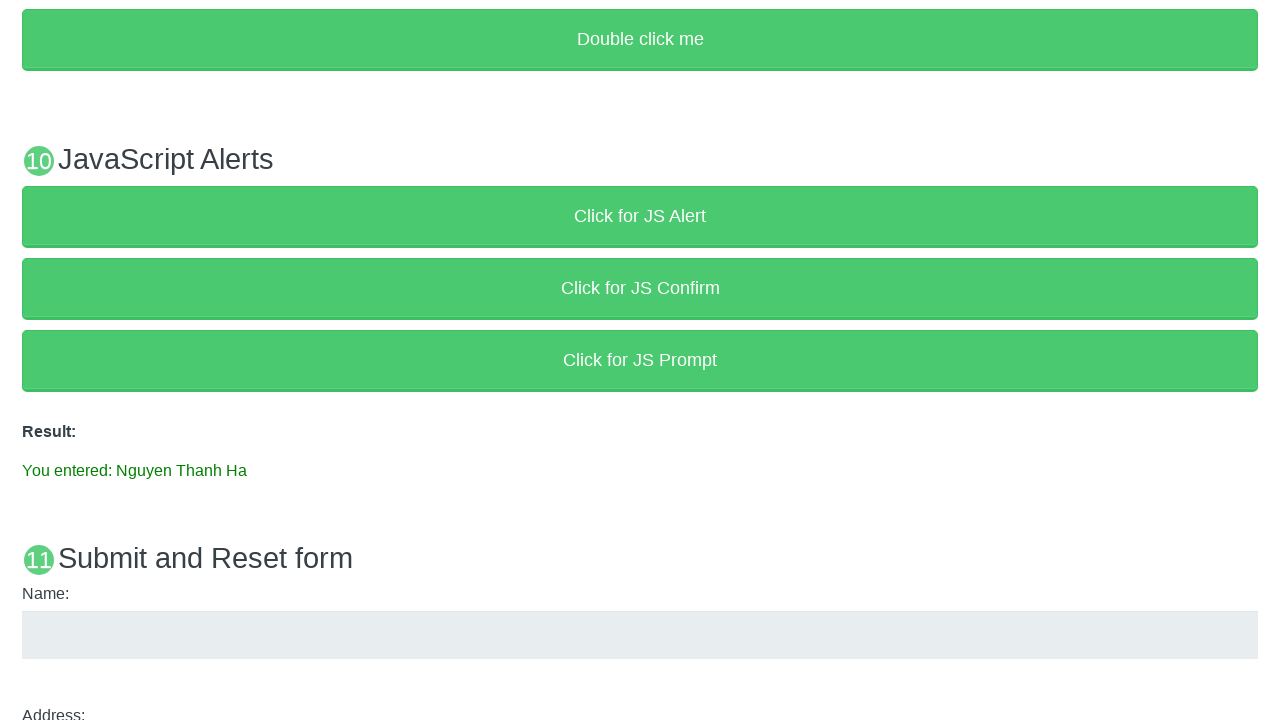

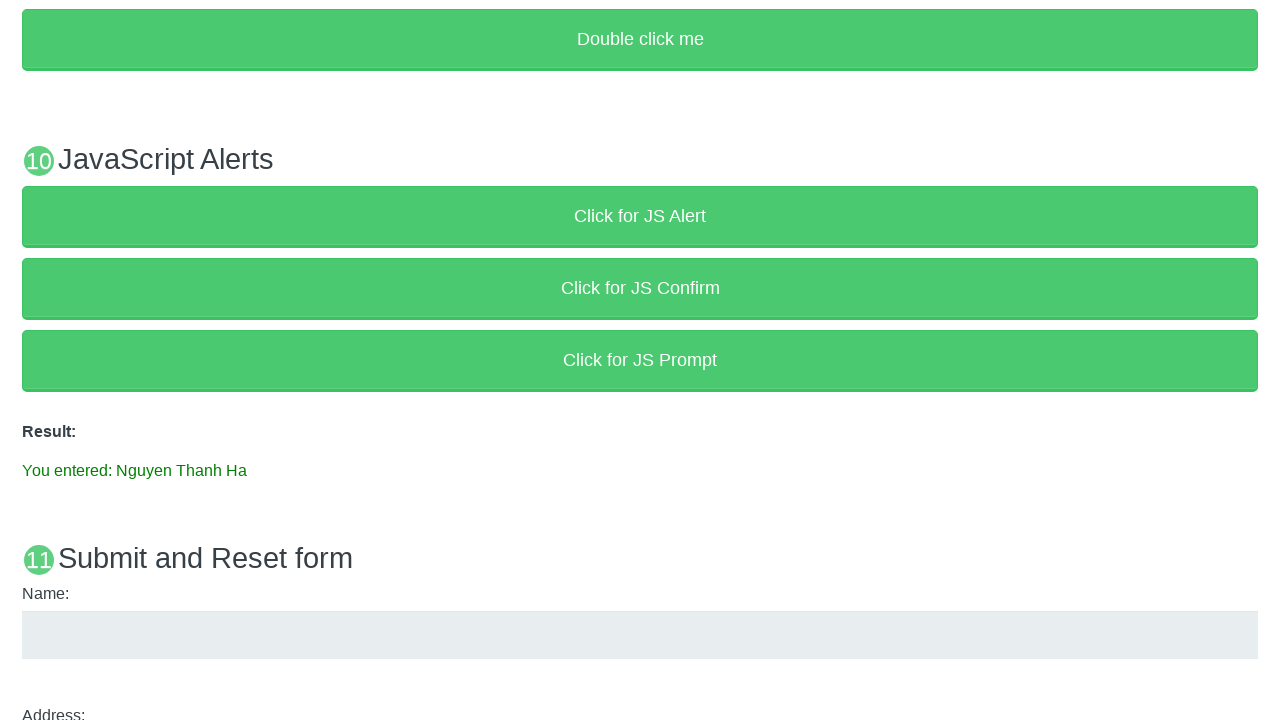